Tests the search functionality by navigating to the search page, entering "python" as a search term, and verifying that search results contain the search term.

Starting URL: https://www.99-bottles-of-beer.net/

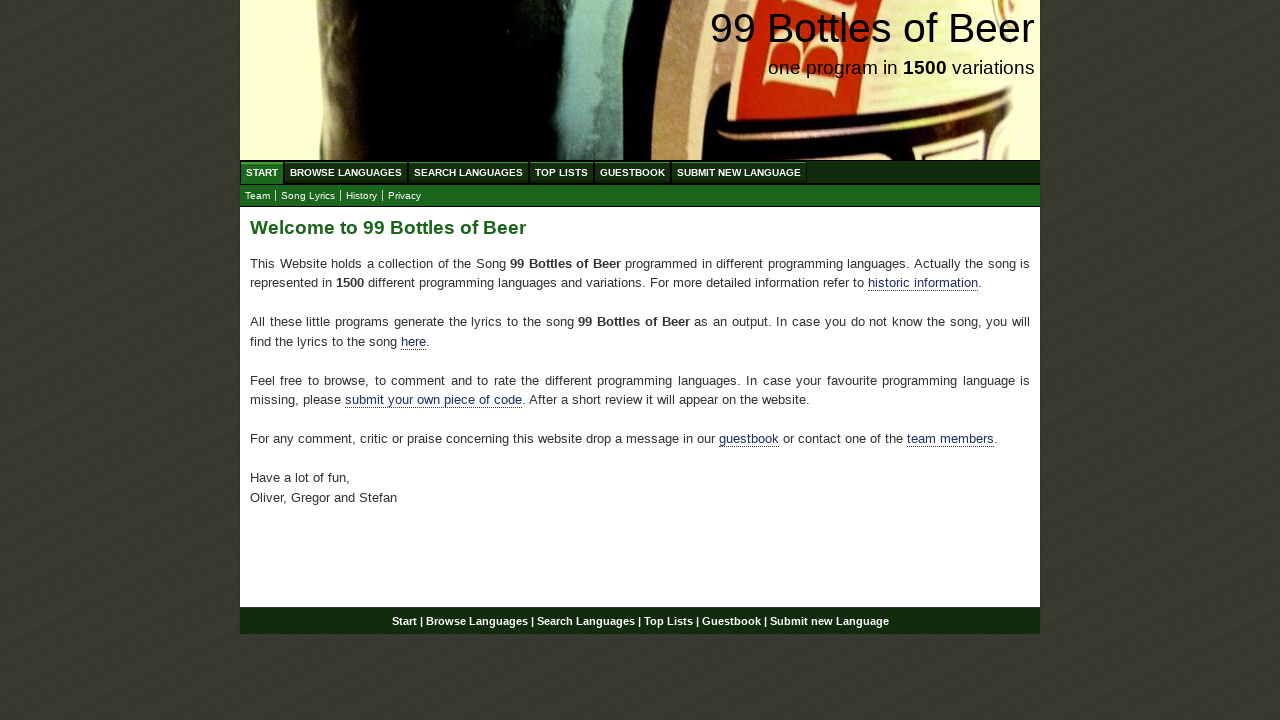

Clicked on 'Search Languages' menu item at (468, 172) on xpath=//ul[@id='menu']/li/a[@href='/search.html']
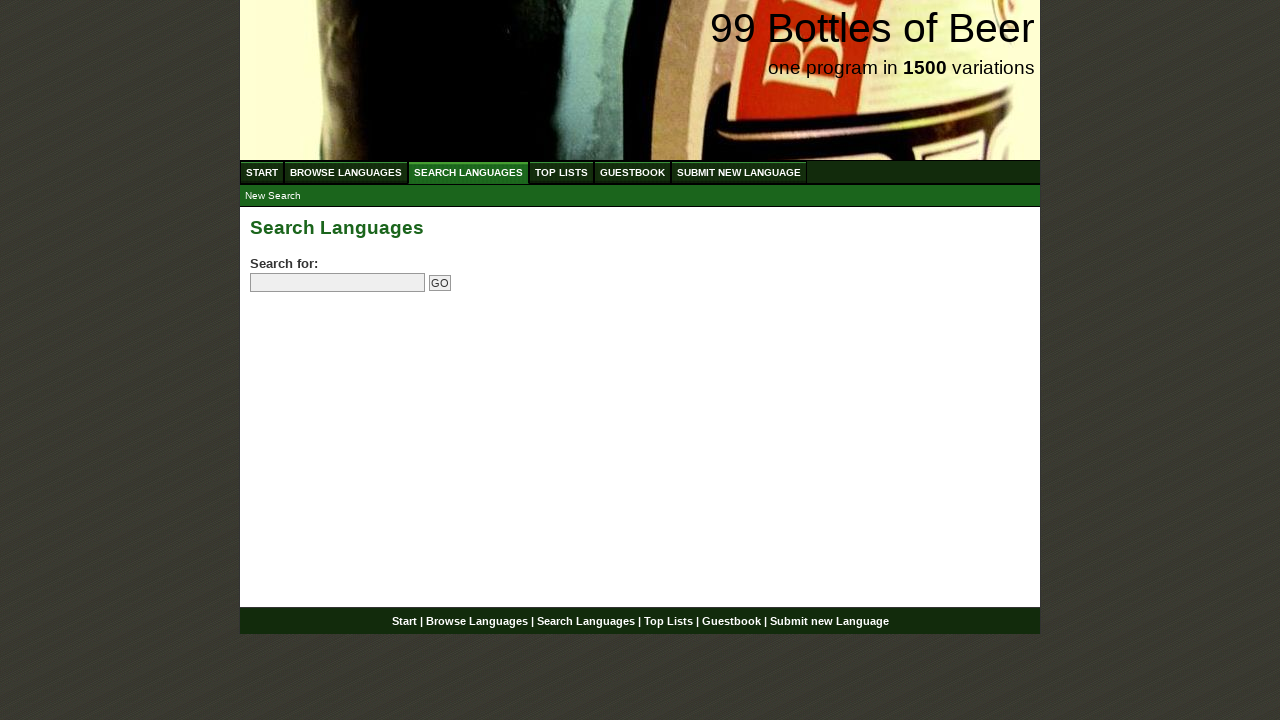

Clicked on the search field at (338, 283) on input[name='search']
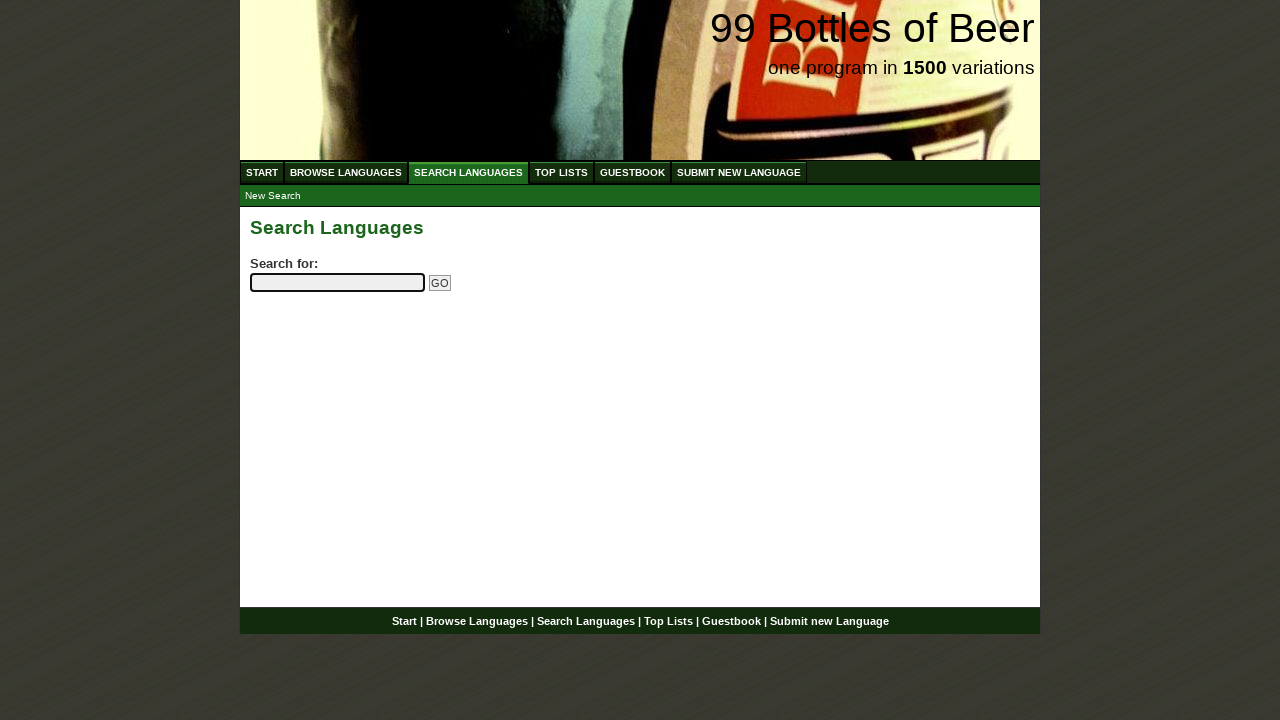

Entered 'python' in the search field on input[name='search']
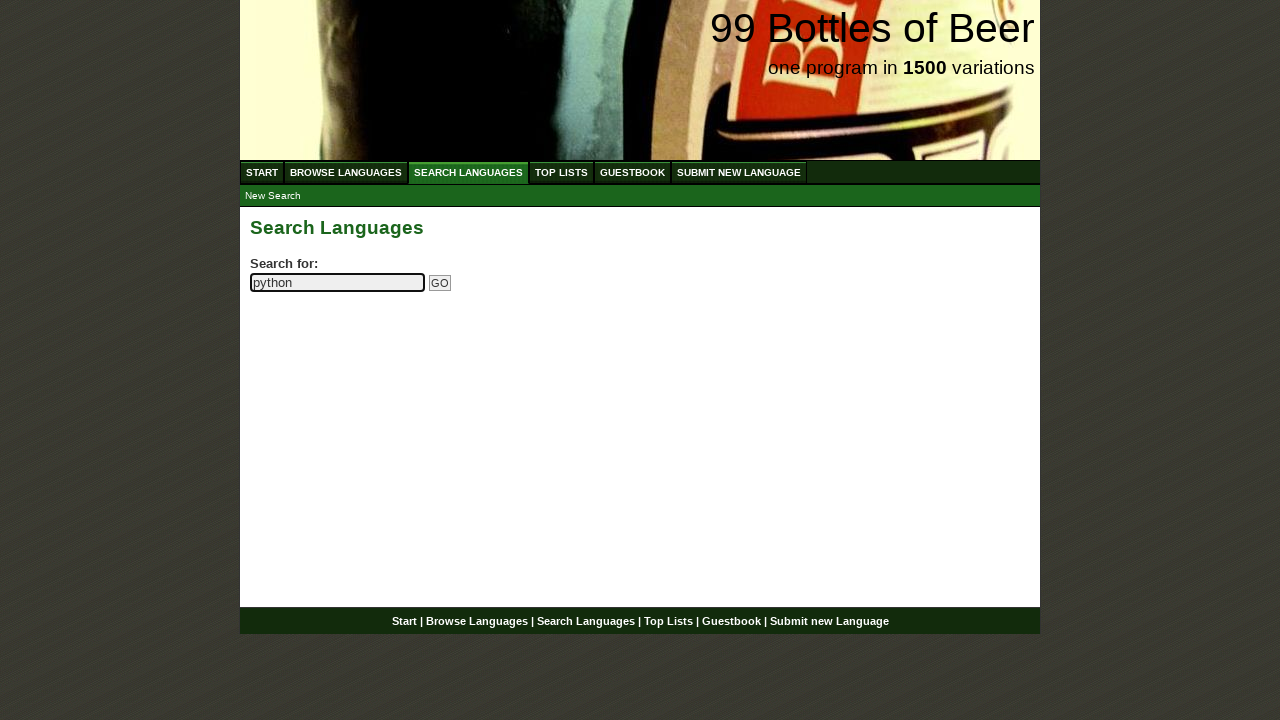

Clicked the submit search button at (440, 283) on input[name='submitsearch']
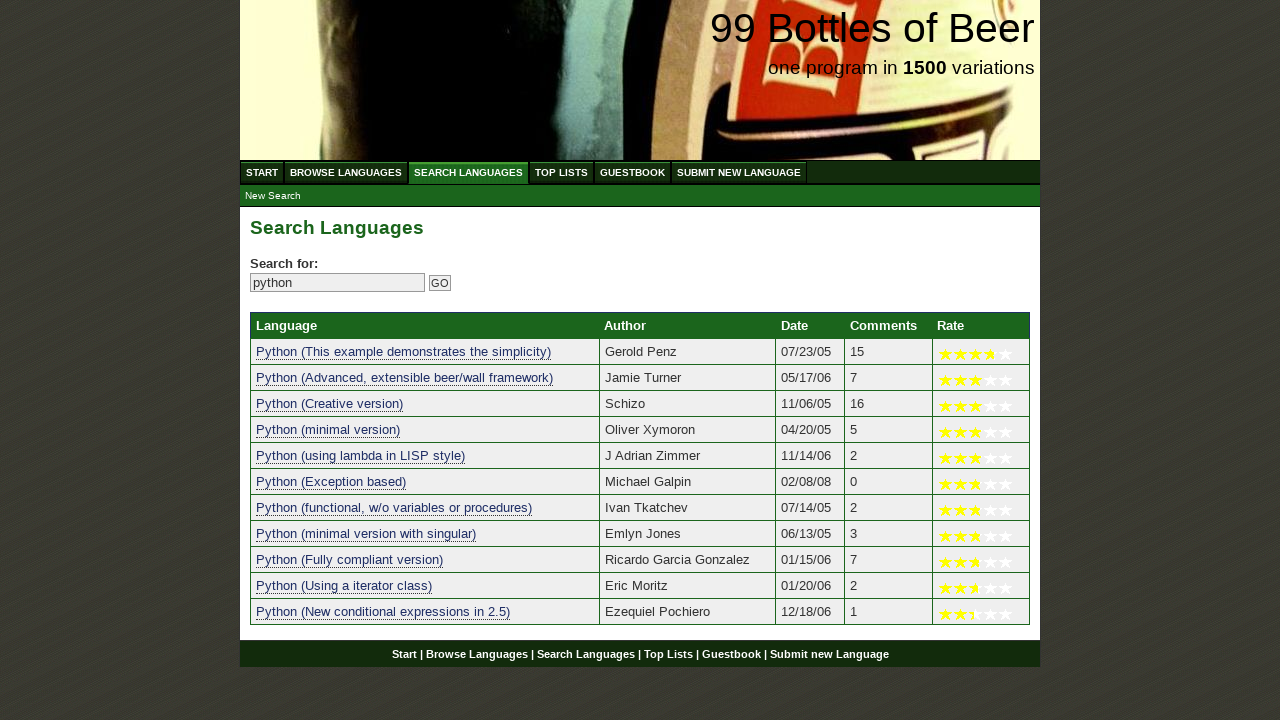

Search results table loaded successfully
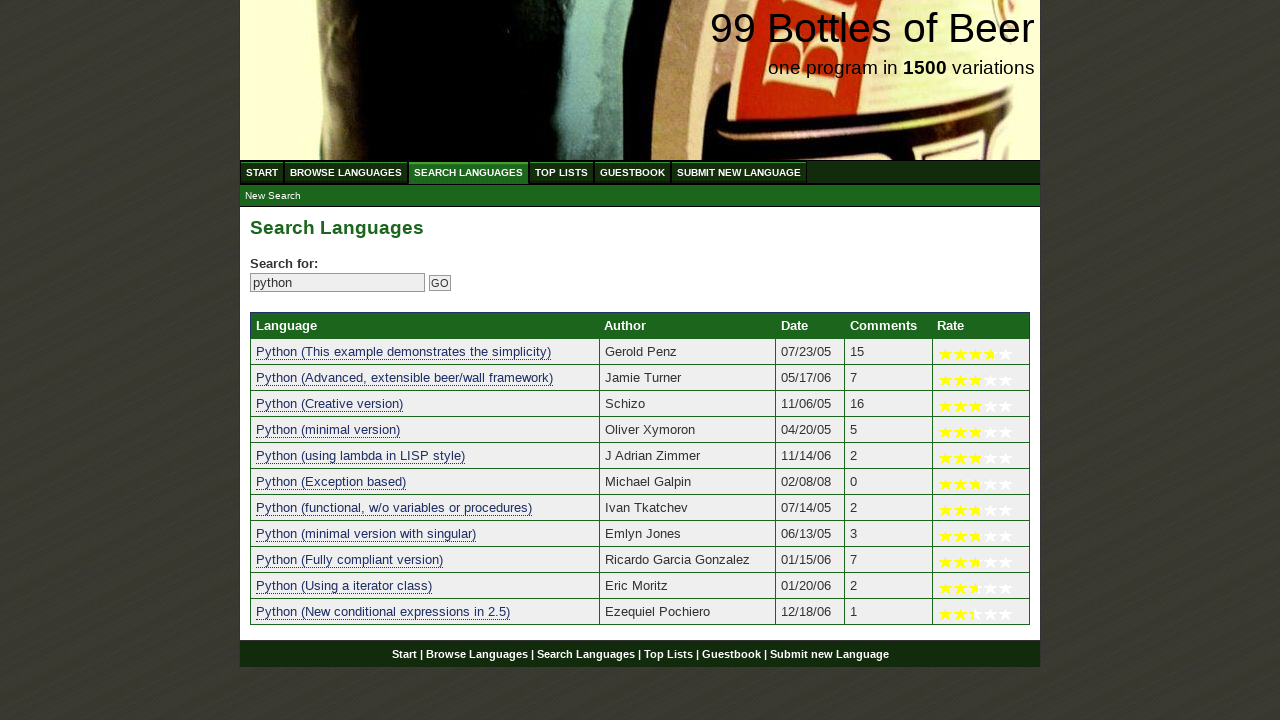

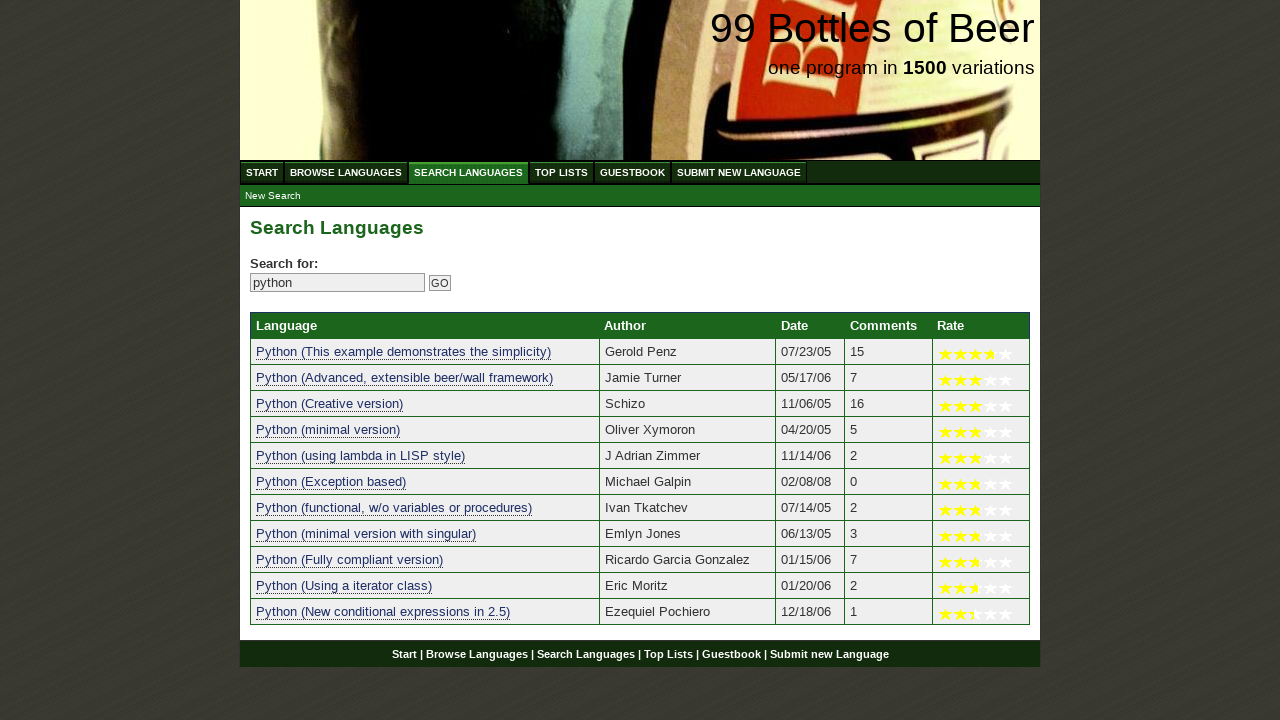